Tests the date of birth dropdown fields on a registration form by verifying that year, month, and day dropdowns are present and can be interacted with by selecting values from each dropdown.

Starting URL: http://demo.automationtesting.in/Register.html

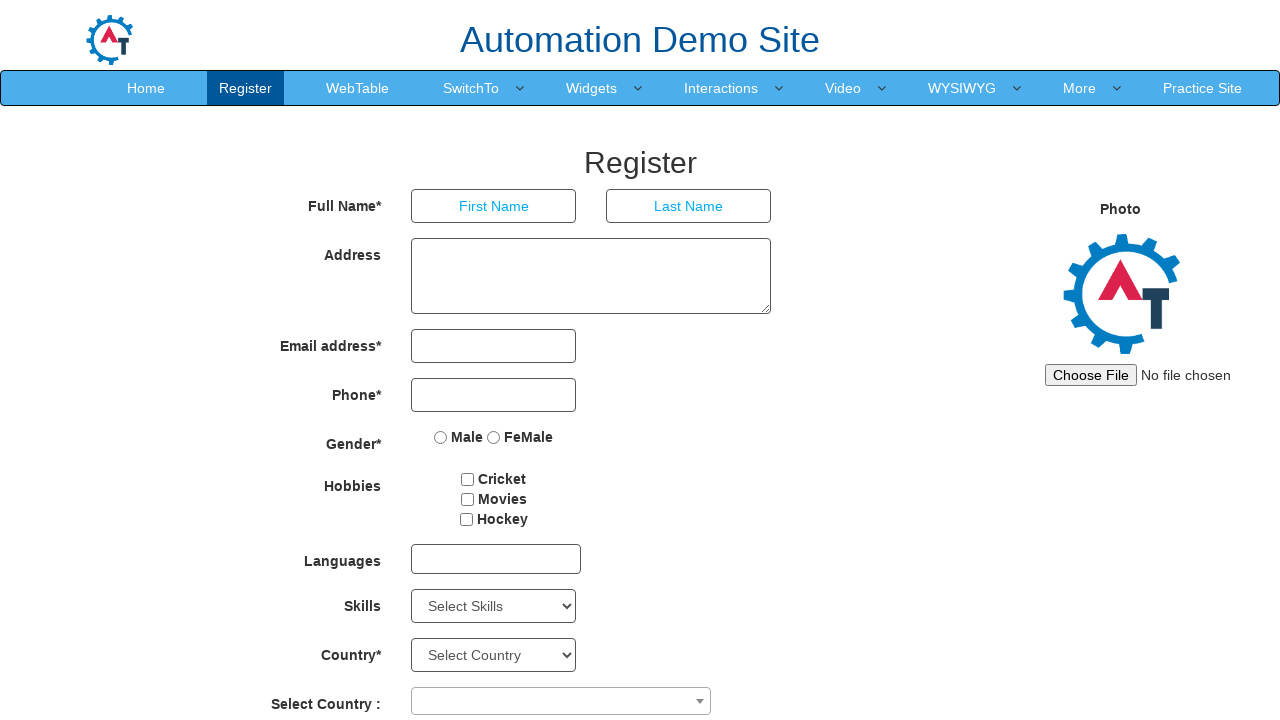

Waited for year dropdown (#yearbox) to be present
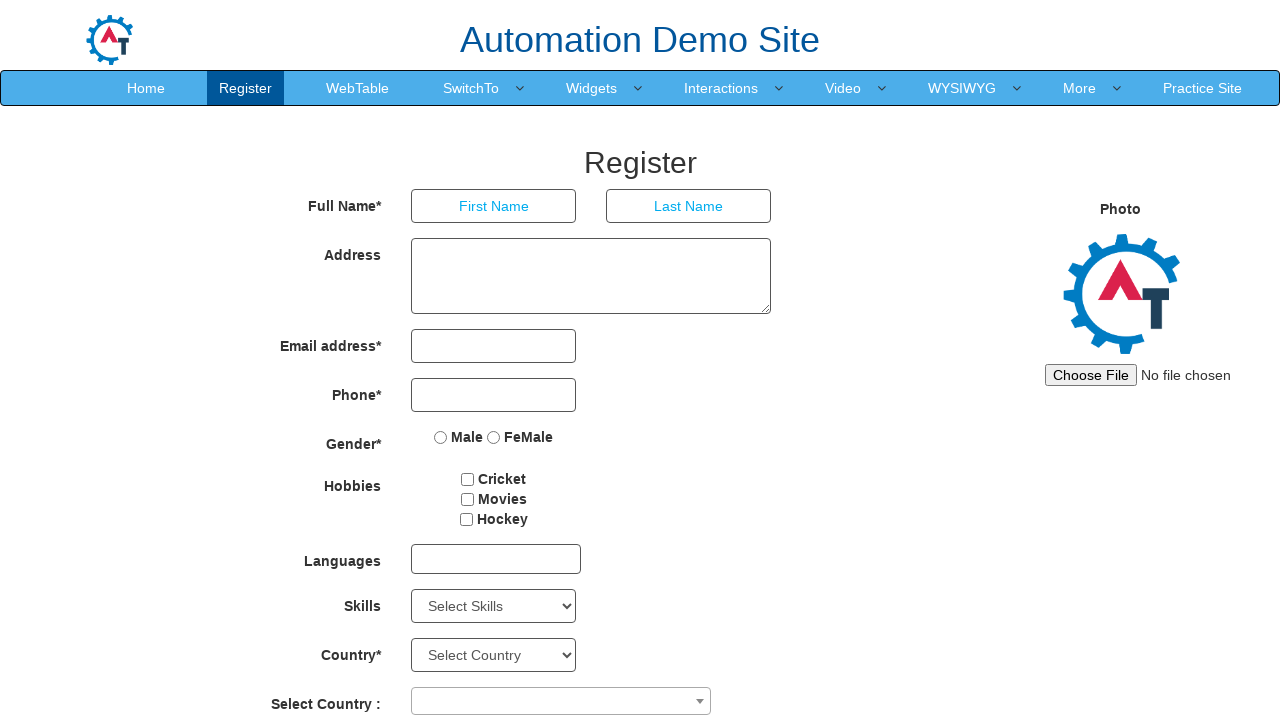

Selected year 1995 from year dropdown on #yearbox
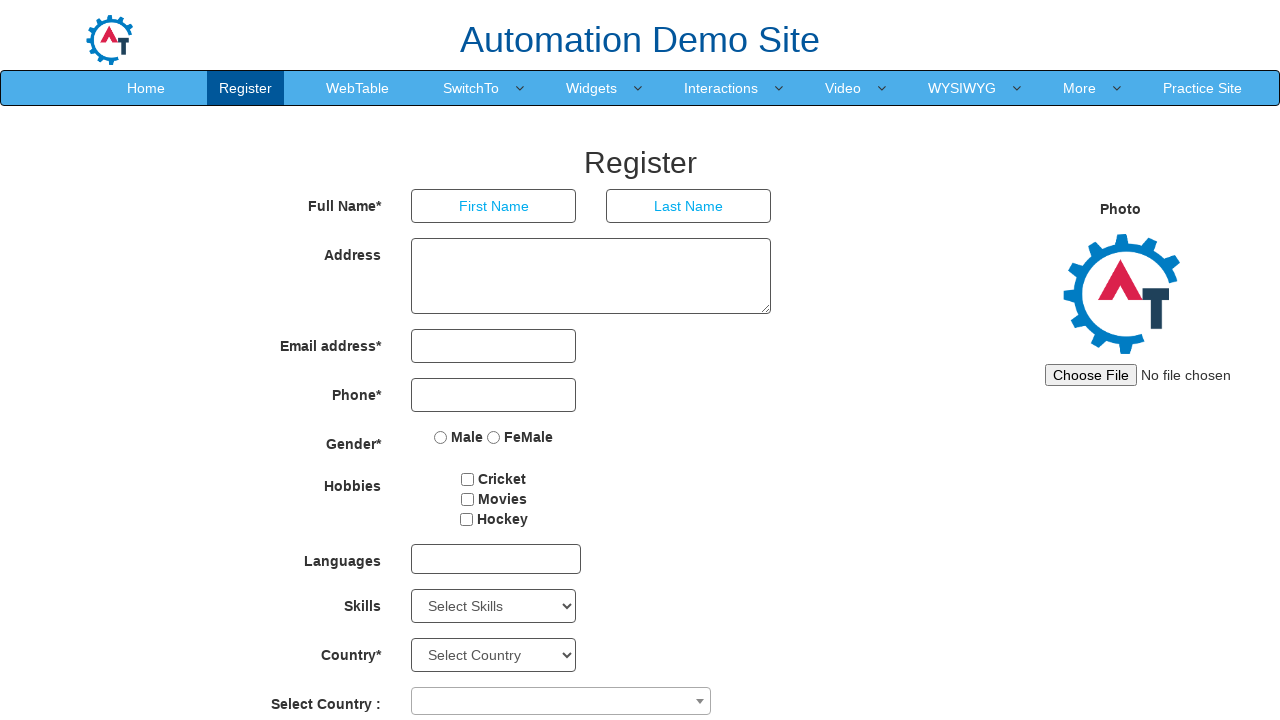

Selected June from month dropdown on select[placeholder='Month']
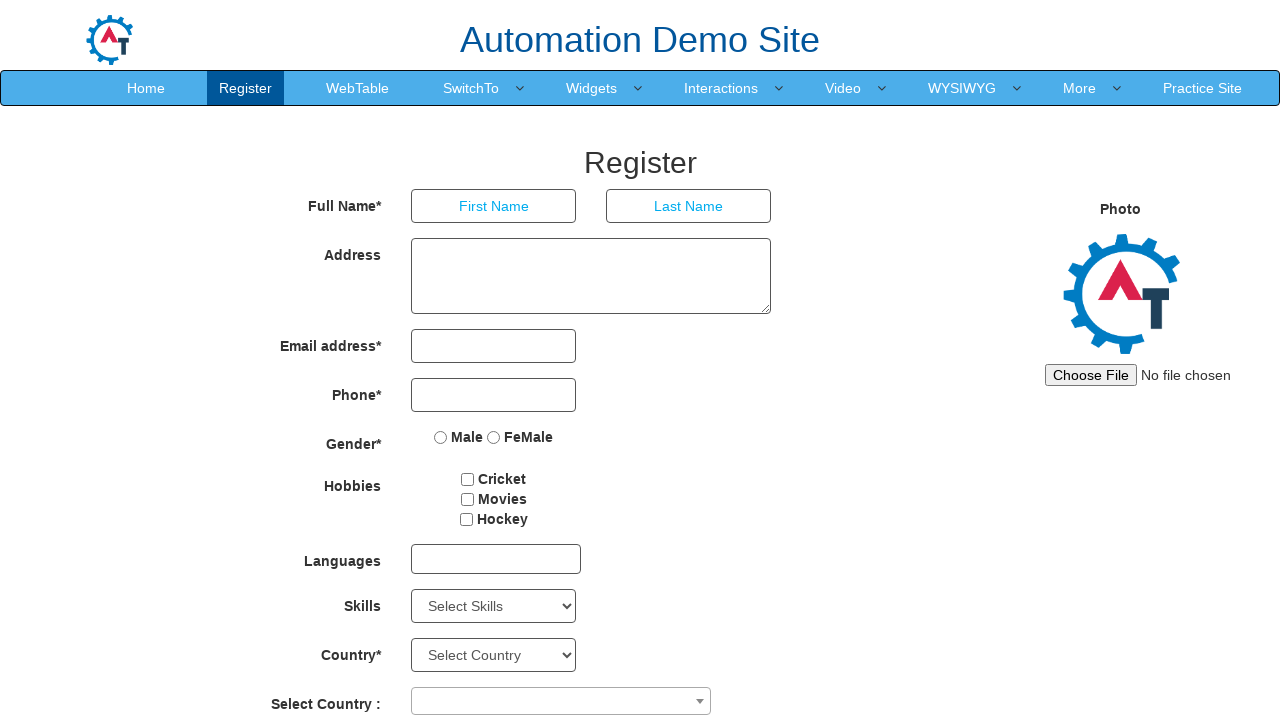

Selected day 15 from day dropdown on select[placeholder='Day']
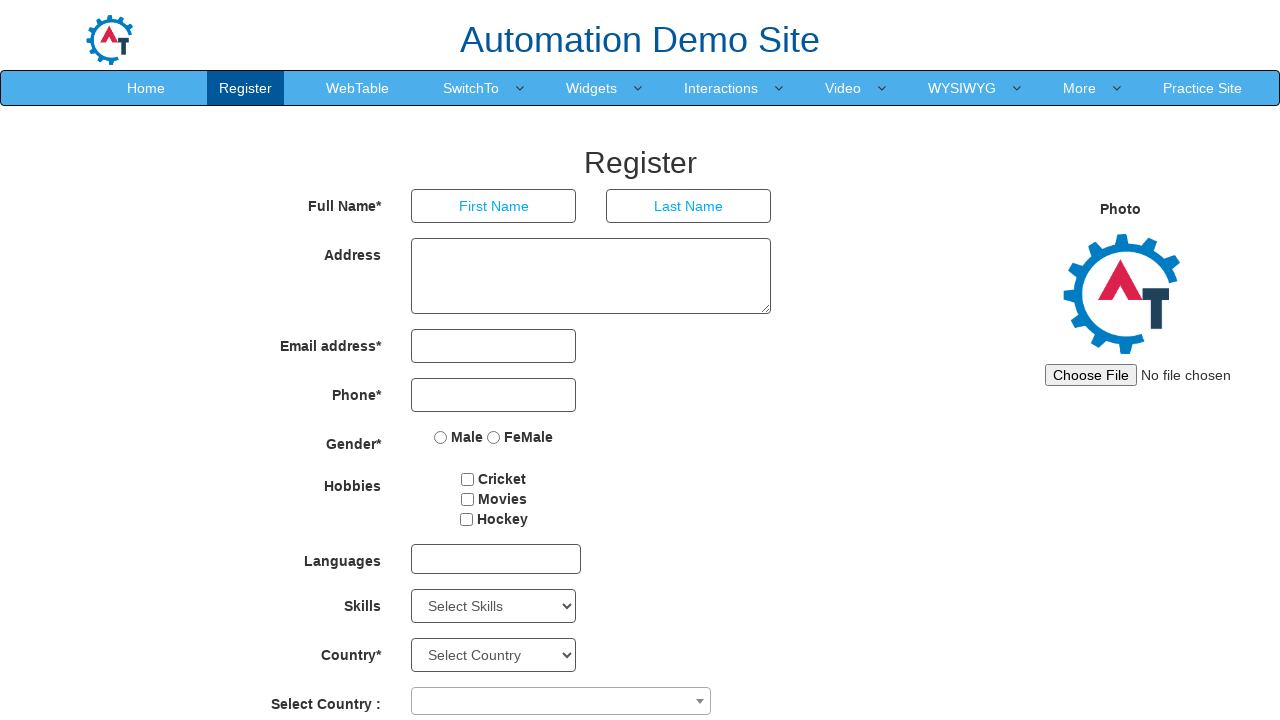

Waited 1000ms for dropdown selections to be verified
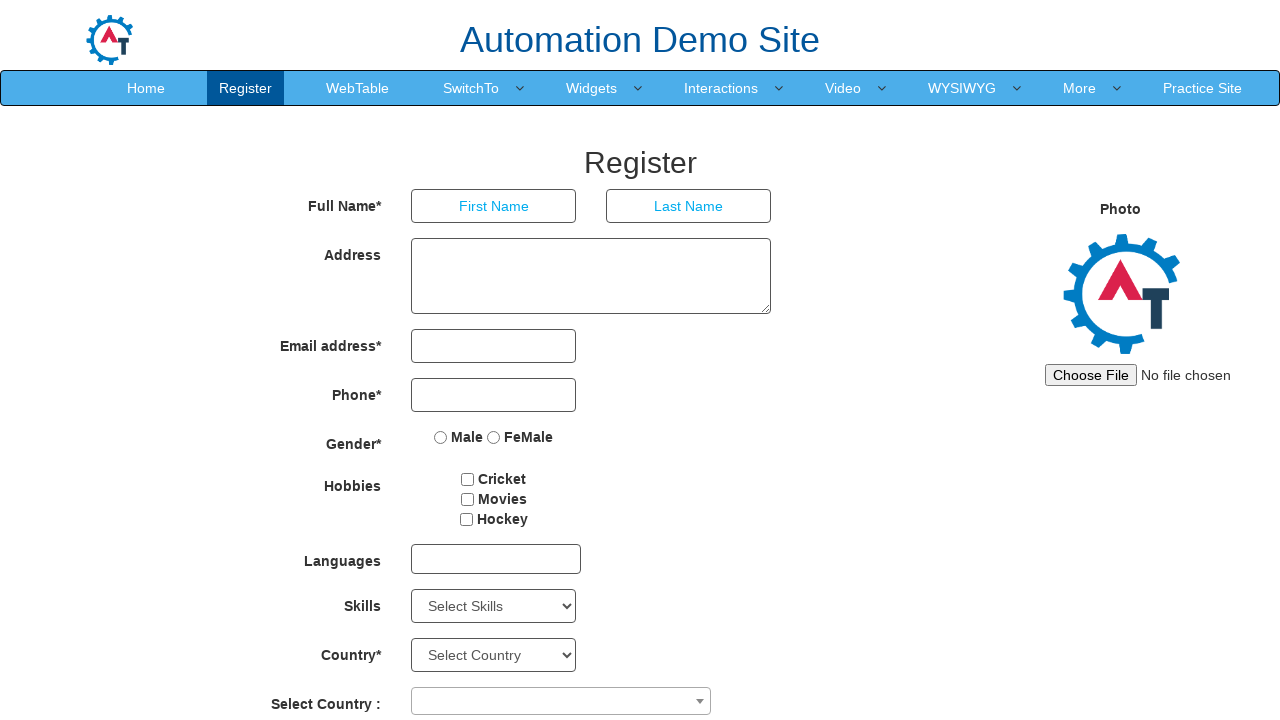

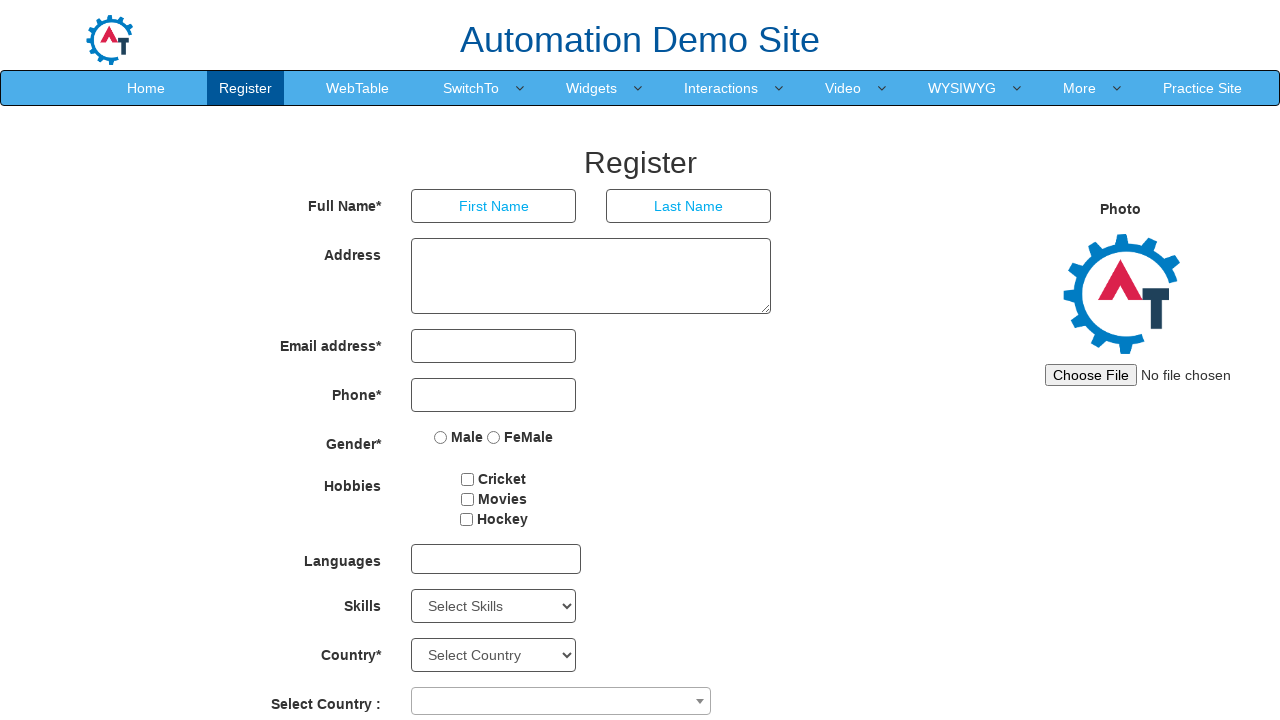